Tests adding multiple items (Corn, Potato, Onion) to the shopping cart on the GreenKart e-commerce practice site and verifies they are added successfully.

Starting URL: https://rahulshettyacademy.com/seleniumPractise/#/

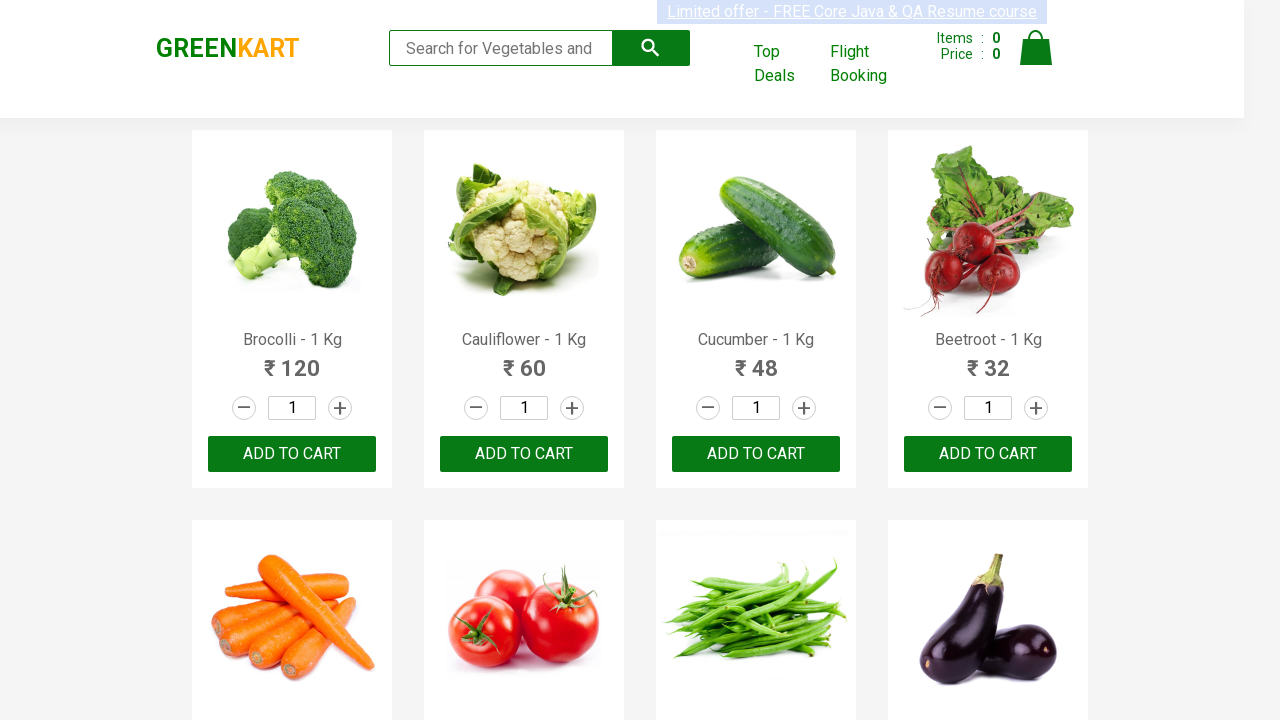

Waited for products to load on GreenKart page
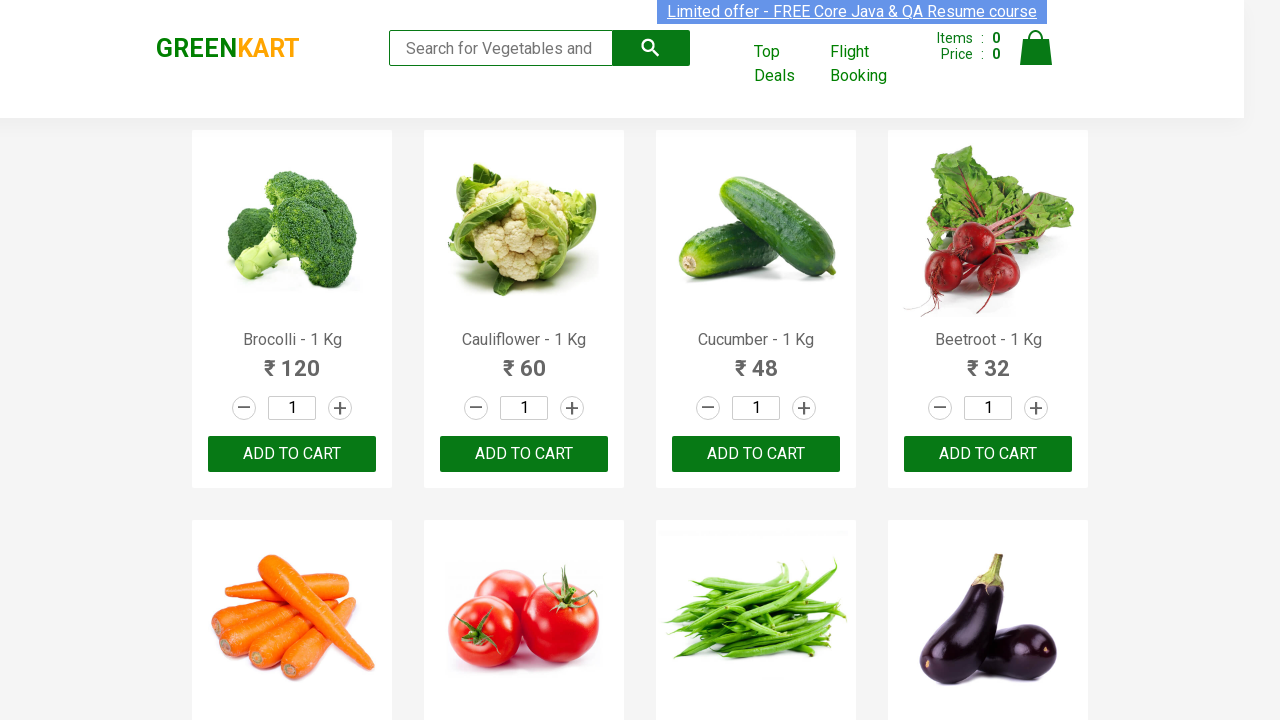

Added Corn to cart at (292, 360) on .product >> internal:has-text="Corn"i >> nth=0 >> button
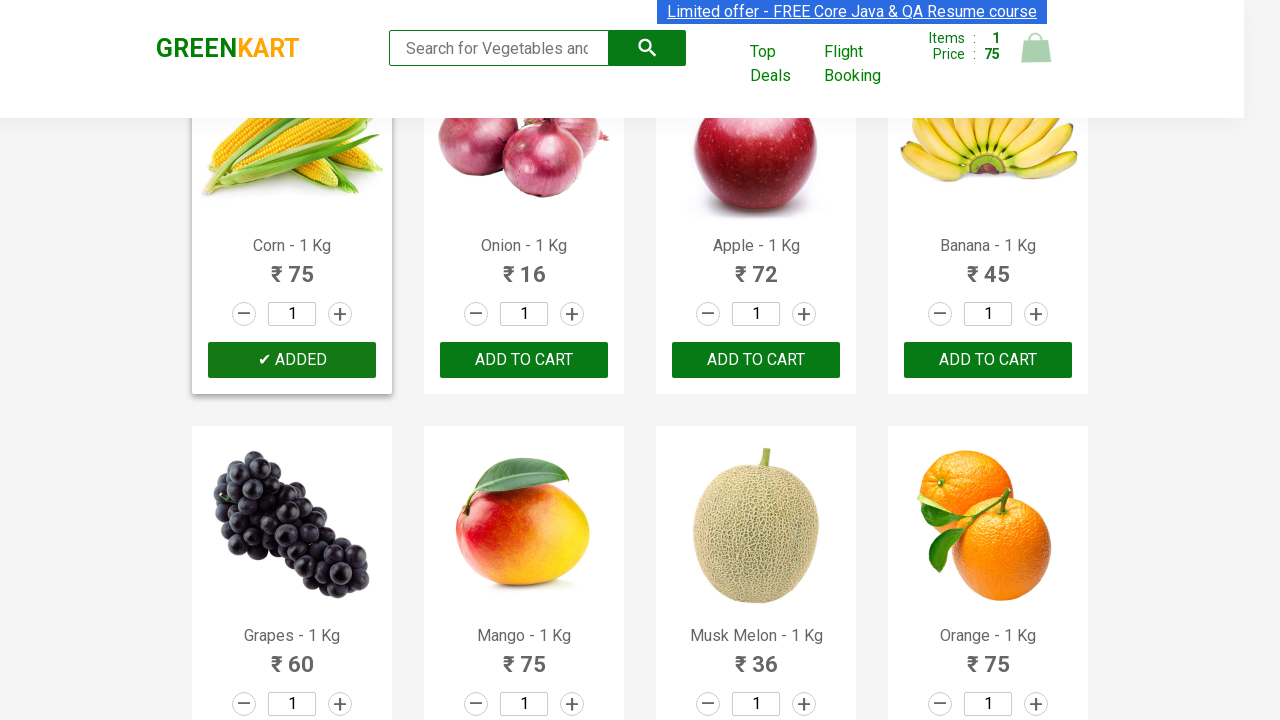

Added Potato to cart at (756, 360) on .product >> internal:has-text="Potato"i >> nth=0 >> button
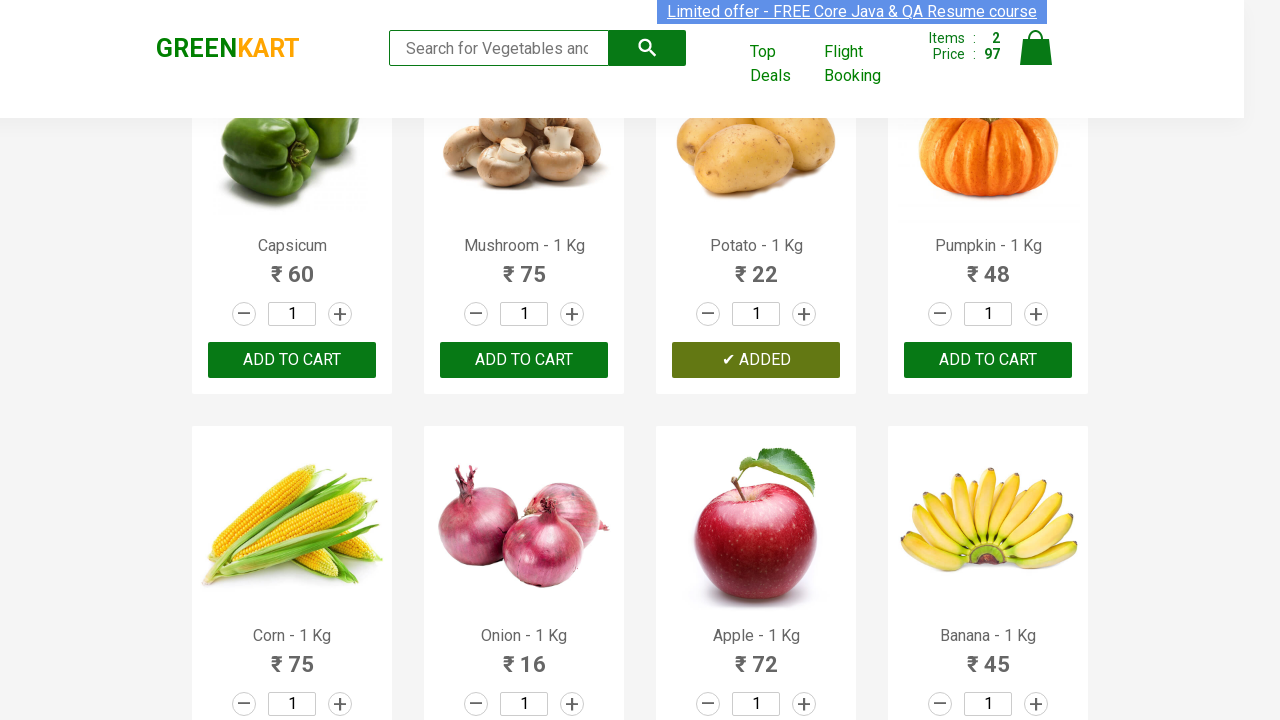

Added Onion to cart at (524, 360) on .product >> internal:has-text="Onion"i >> nth=0 >> button
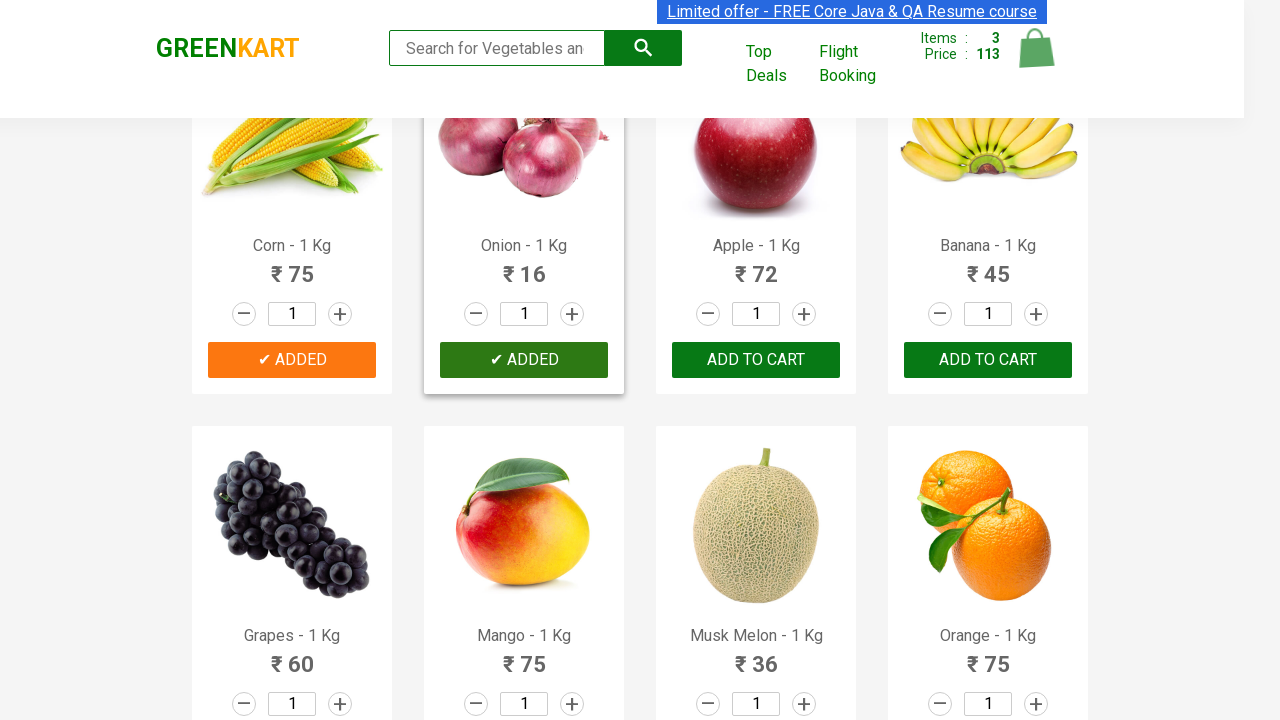

Clicked cart icon to view cart contents at (1036, 59) on .cart-icon
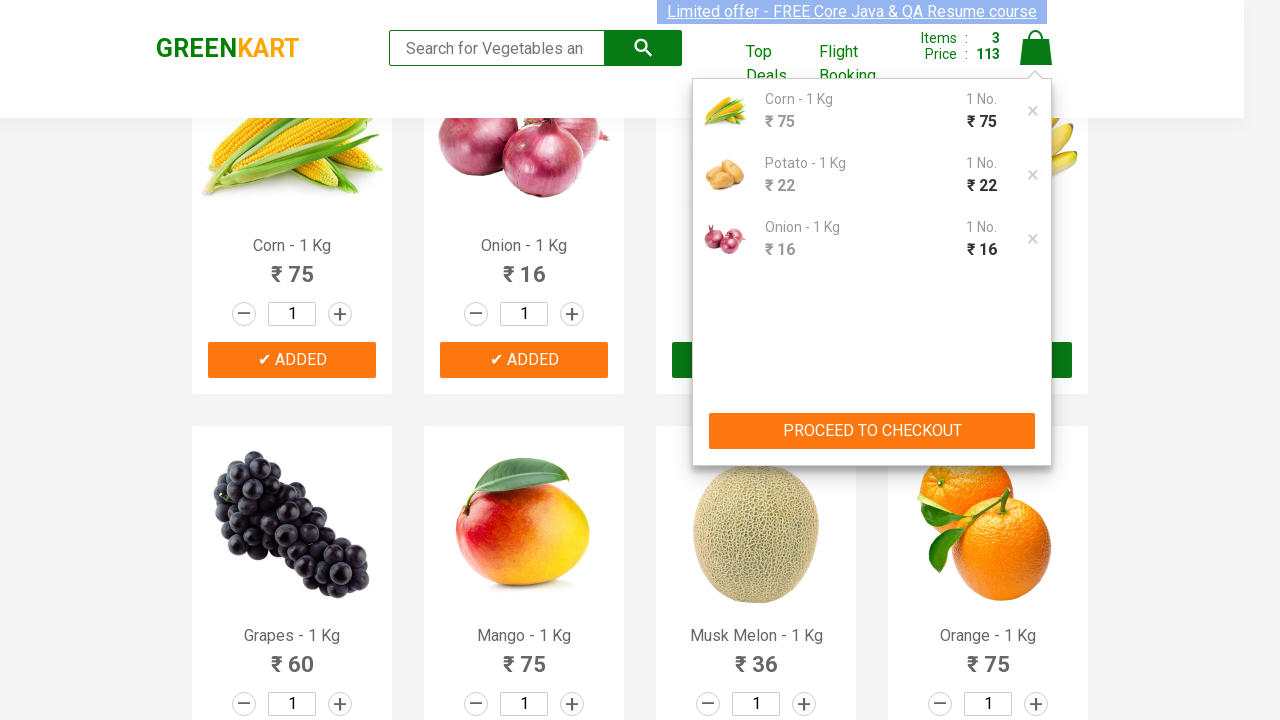

Cart preview loaded and items verified in cart
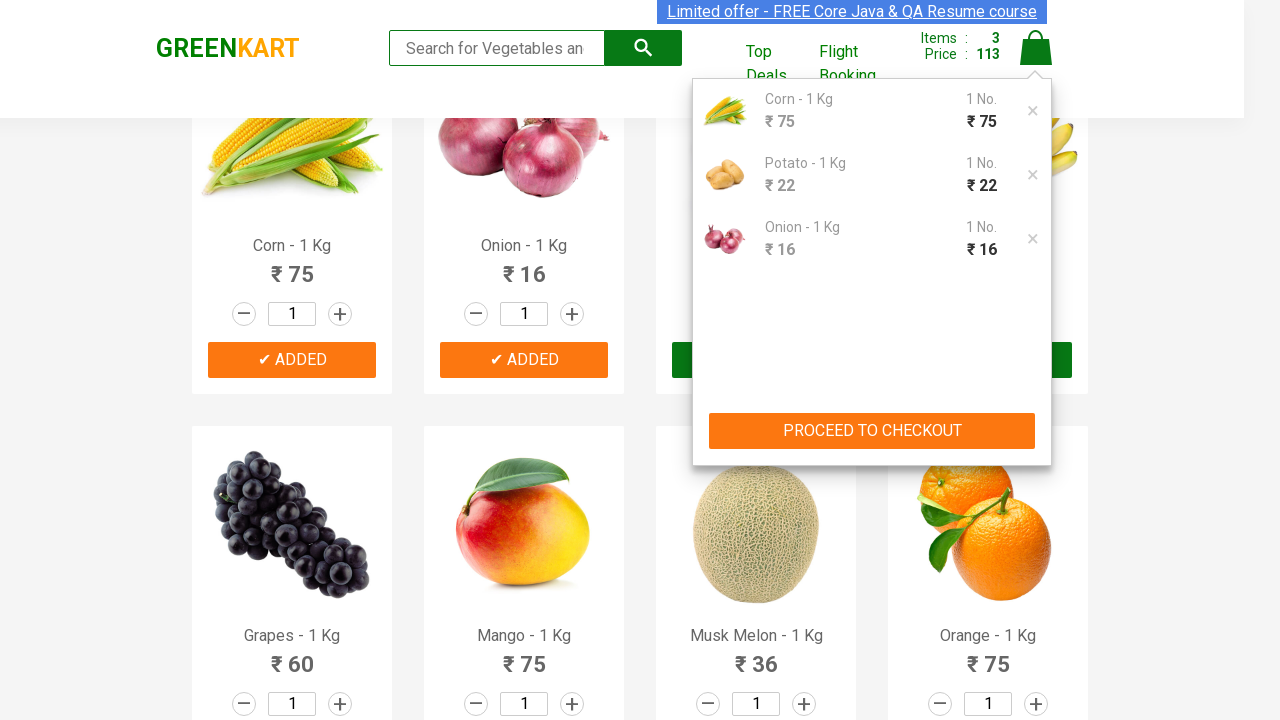

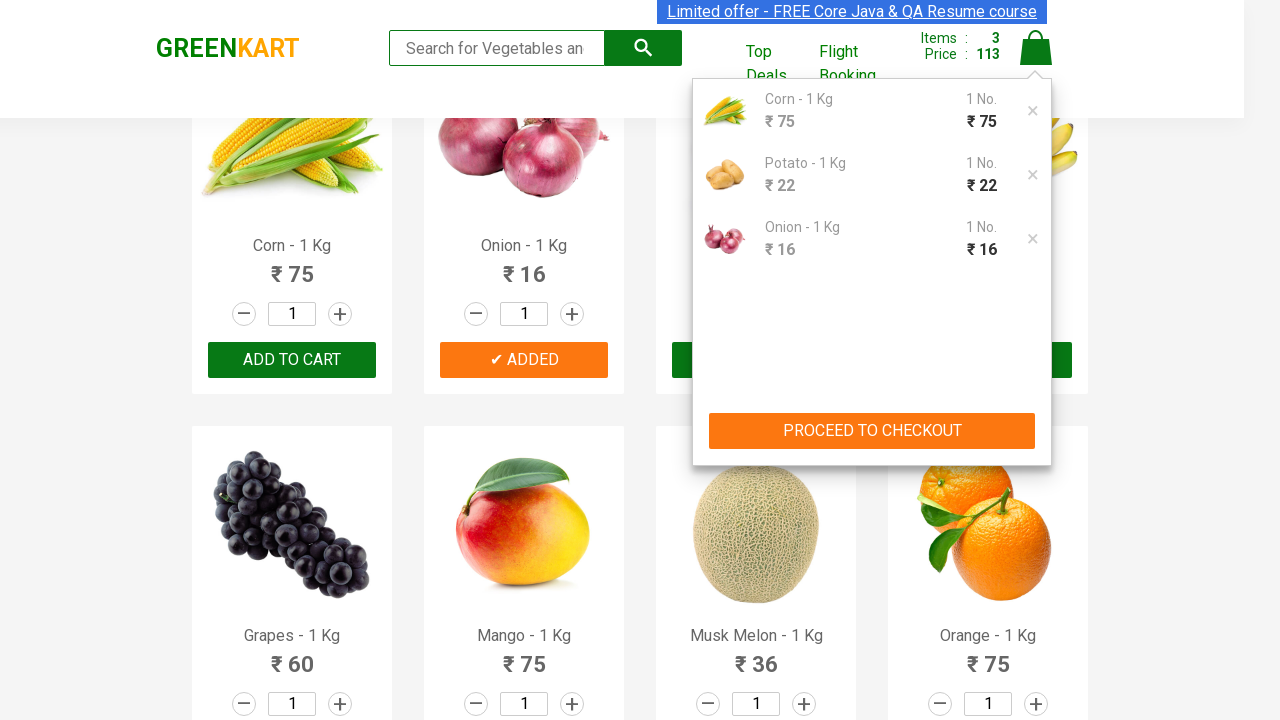